Tests fluent wait functionality by clicking a resend button and waiting for messages to increase in the list

Starting URL: https://eviltester.github.io/supportclasses/#2000

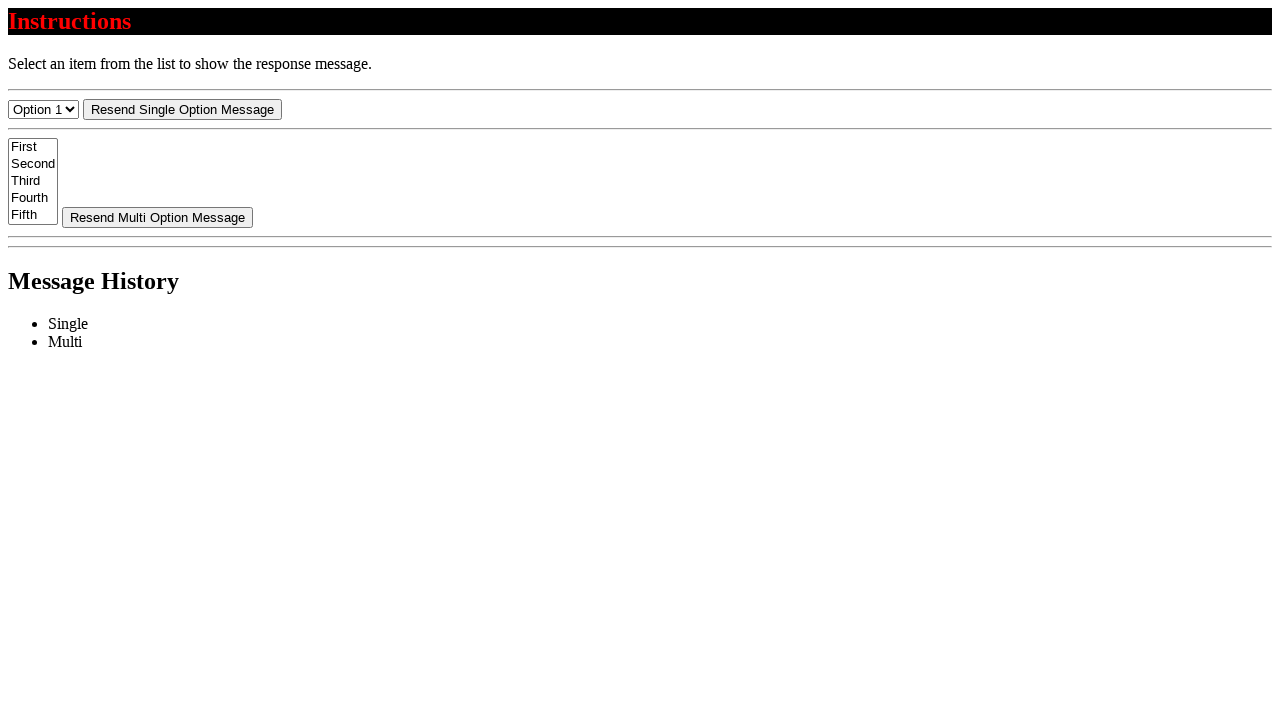

Navigated to fluent wait test page
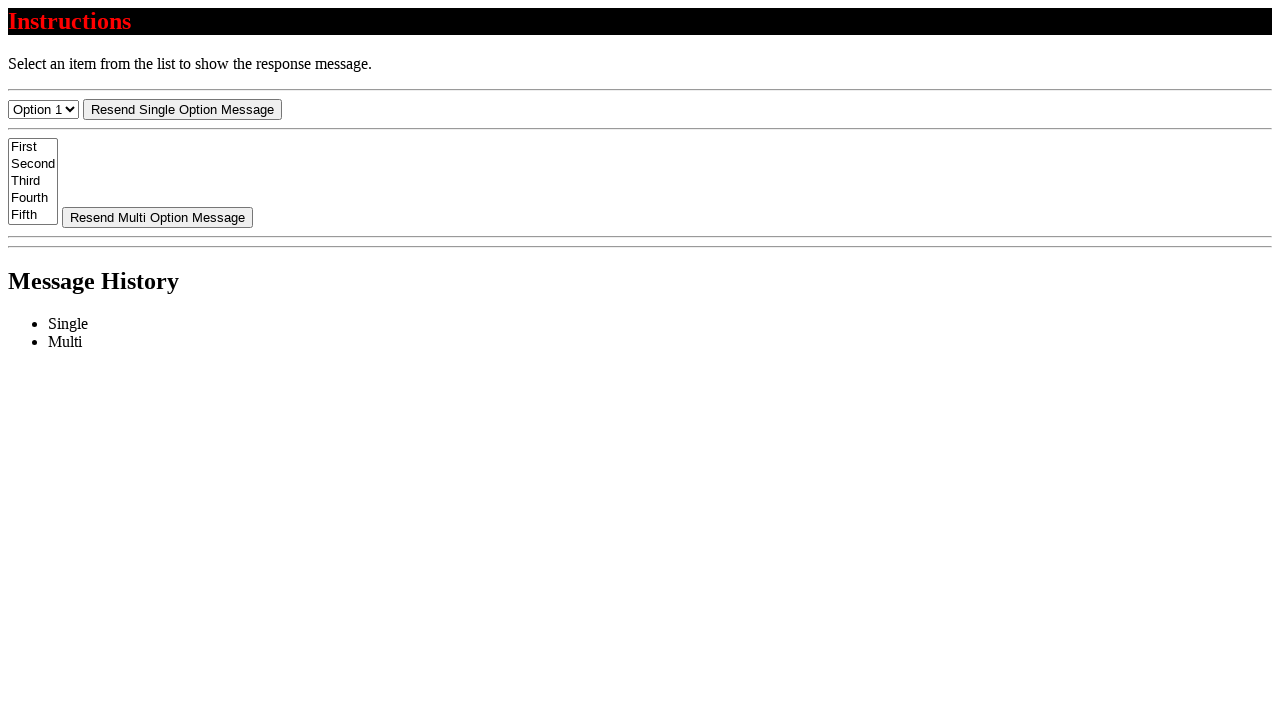

Clicked resend button at (182, 109) on #resend-select
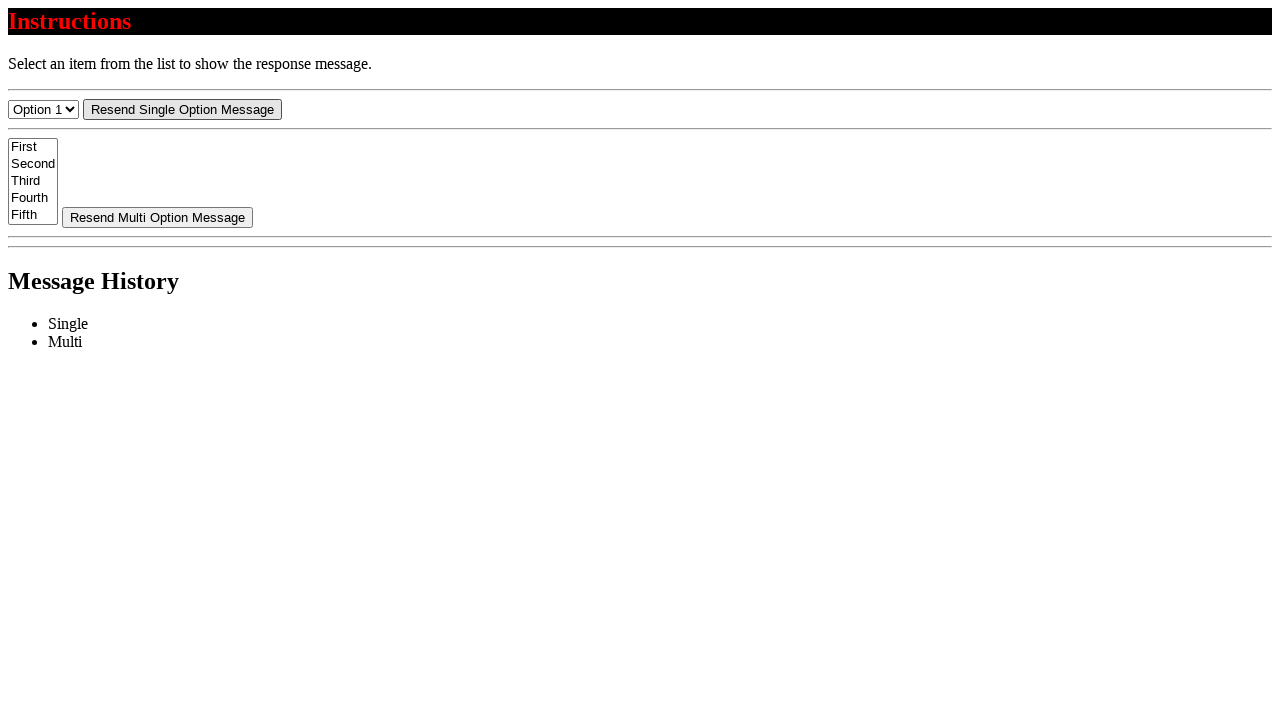

Waited for messages to appear in the list
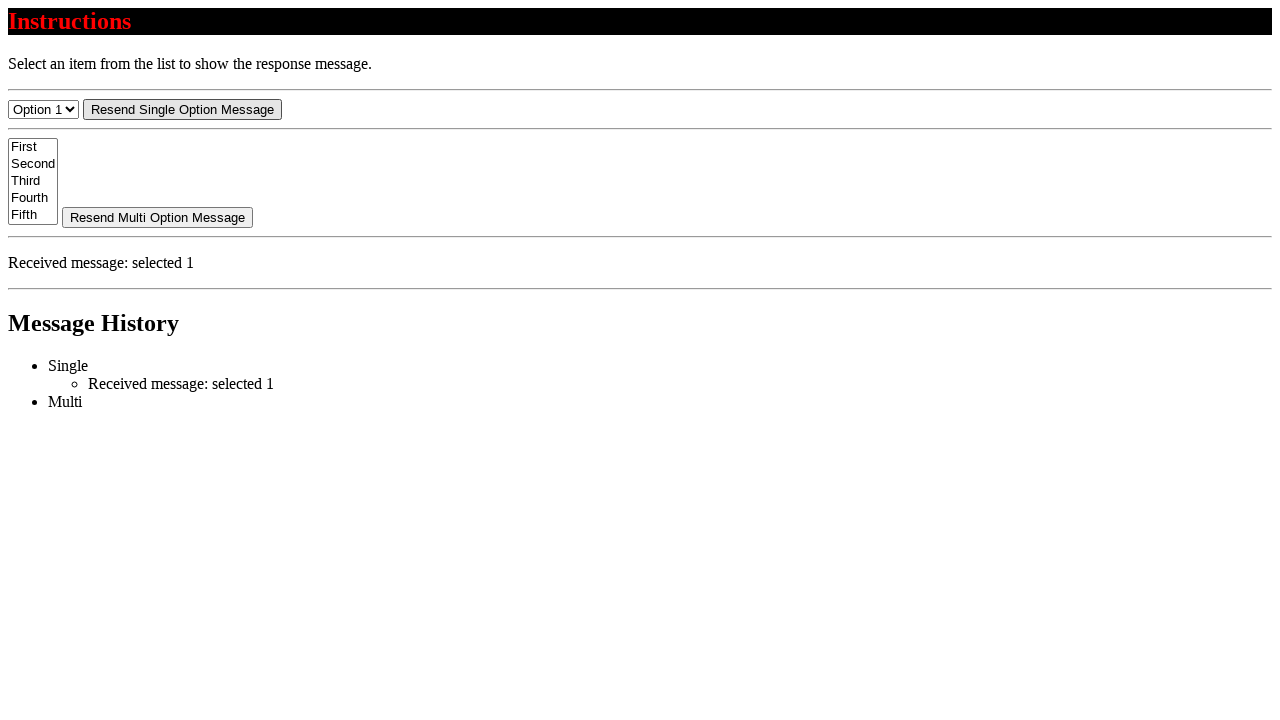

Located first message in the list
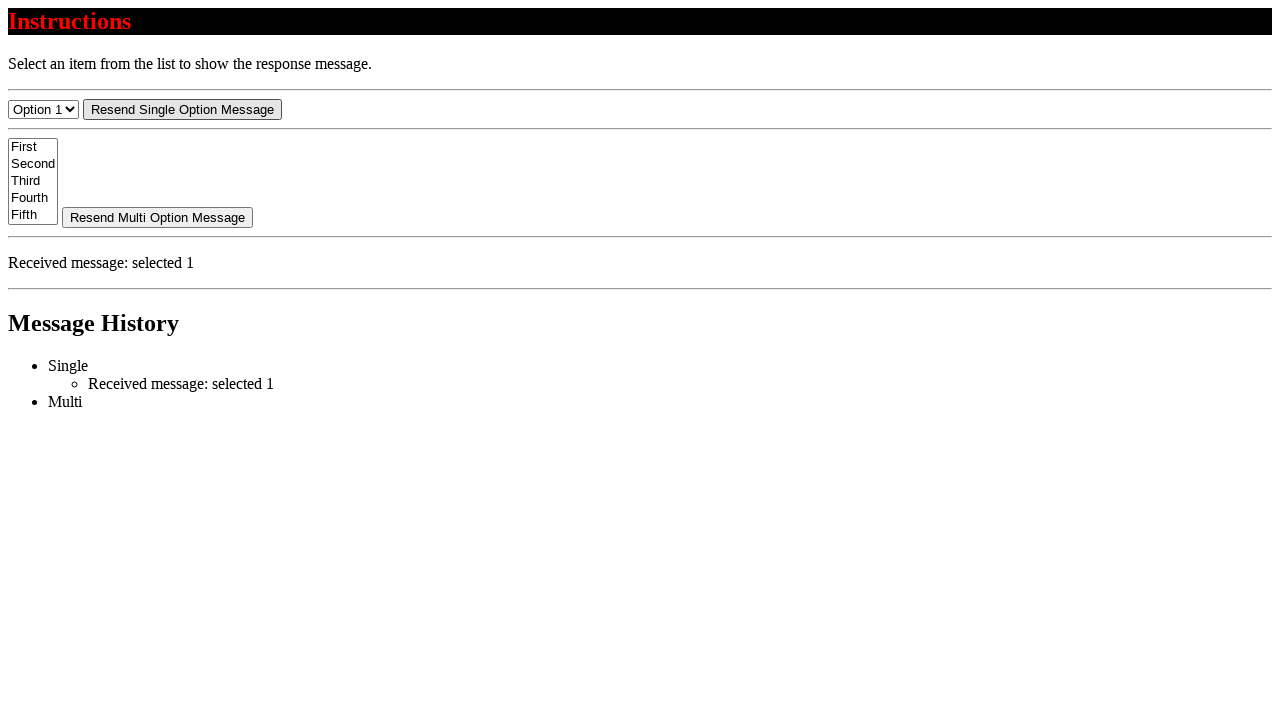

Verified message content starts with 'Received message:'
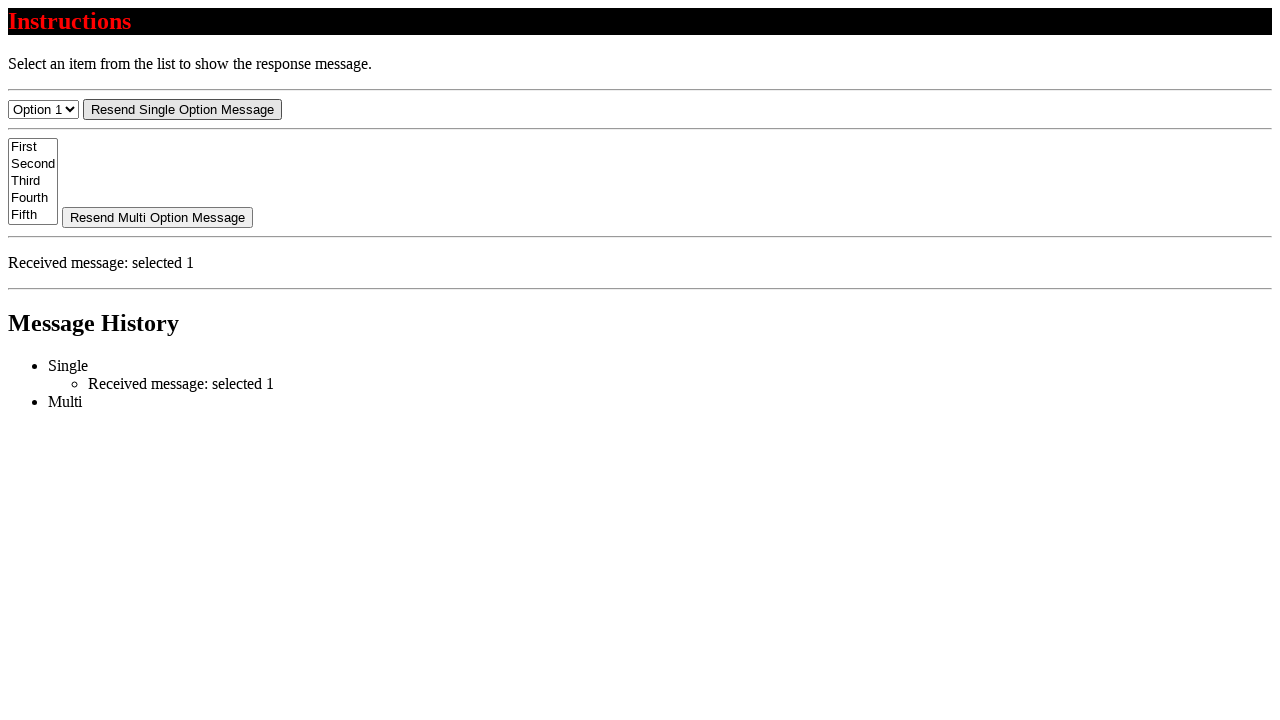

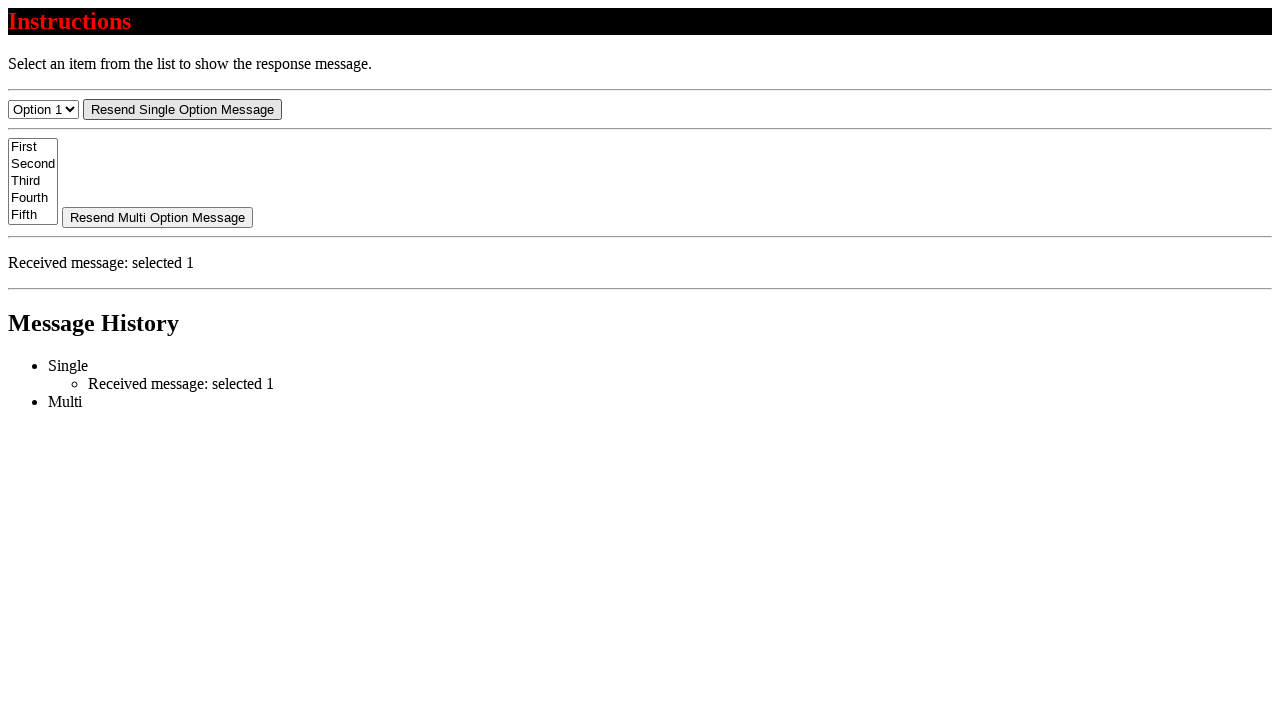